Tests the Advantage Online Shopping website by navigating to the speakers category and verifying that the "BUY NOW" button is visible on the page.

Starting URL: https://advantageonlineshopping.com

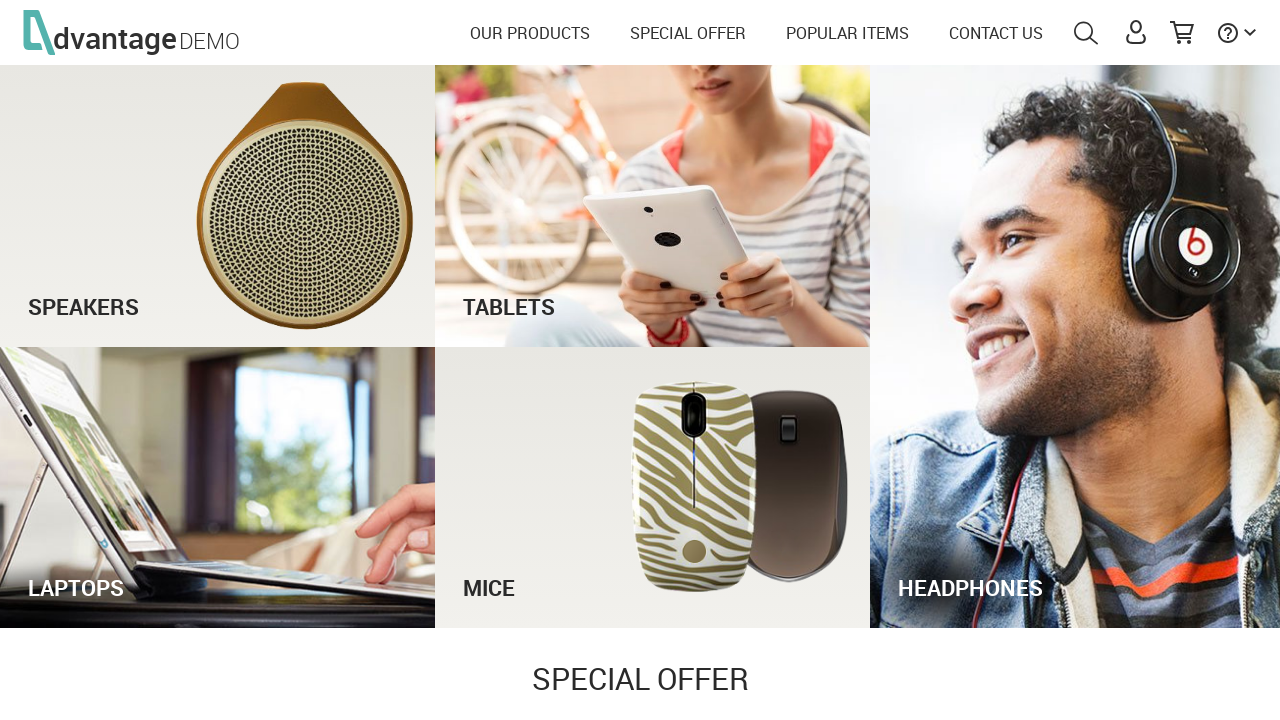

Waited for speakers image to be visible
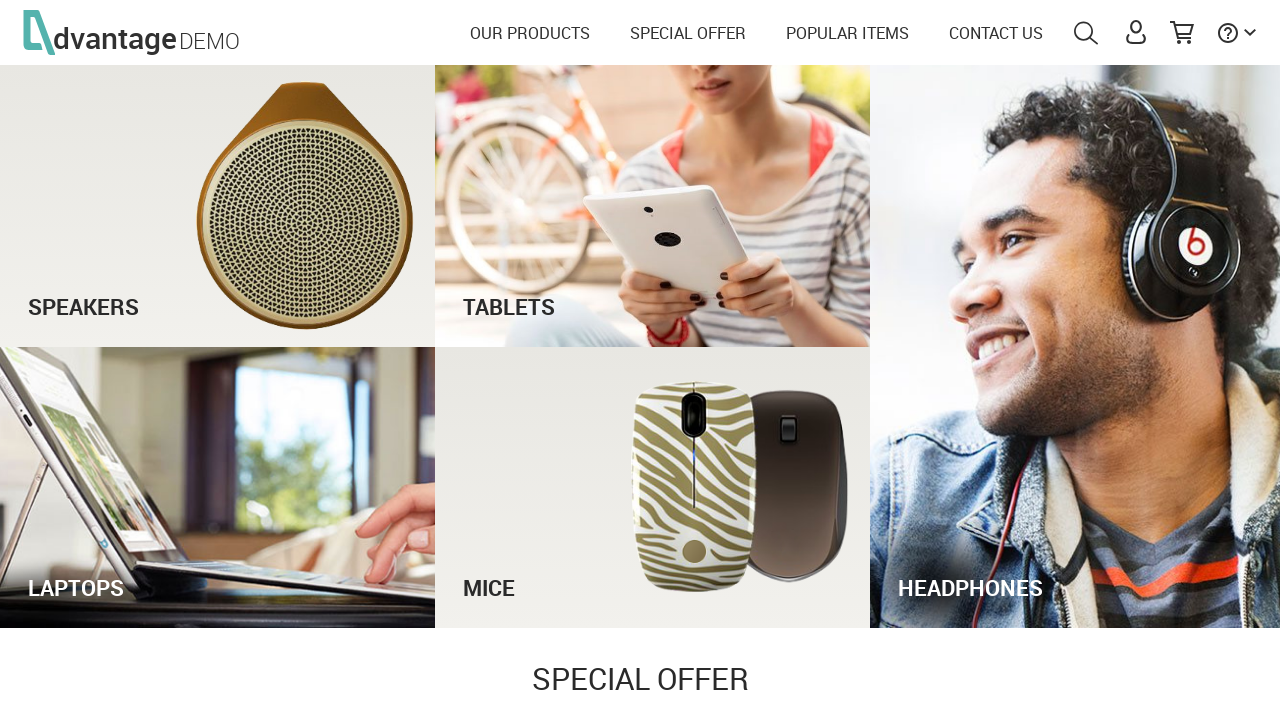

Clicked on speakers image to navigate to speakers category at (218, 206) on xpath=//*[@id='speakersImg']
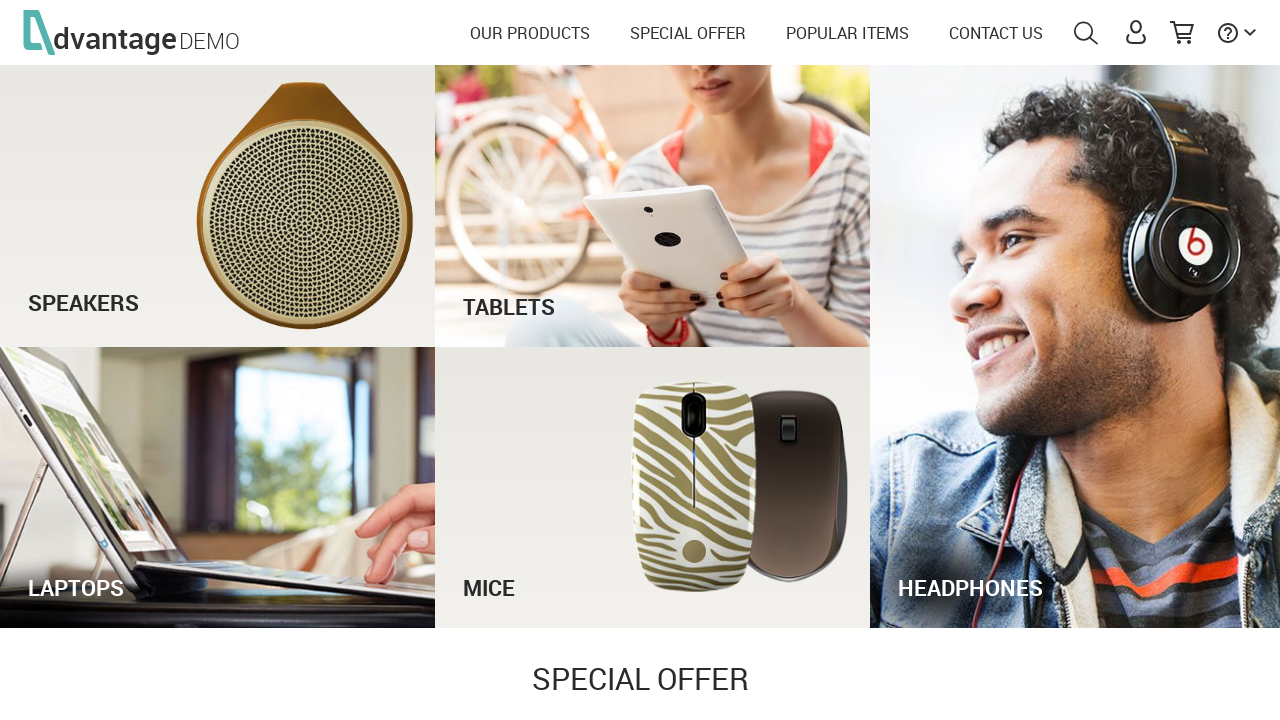

Waited 5 seconds for speakers category page to load
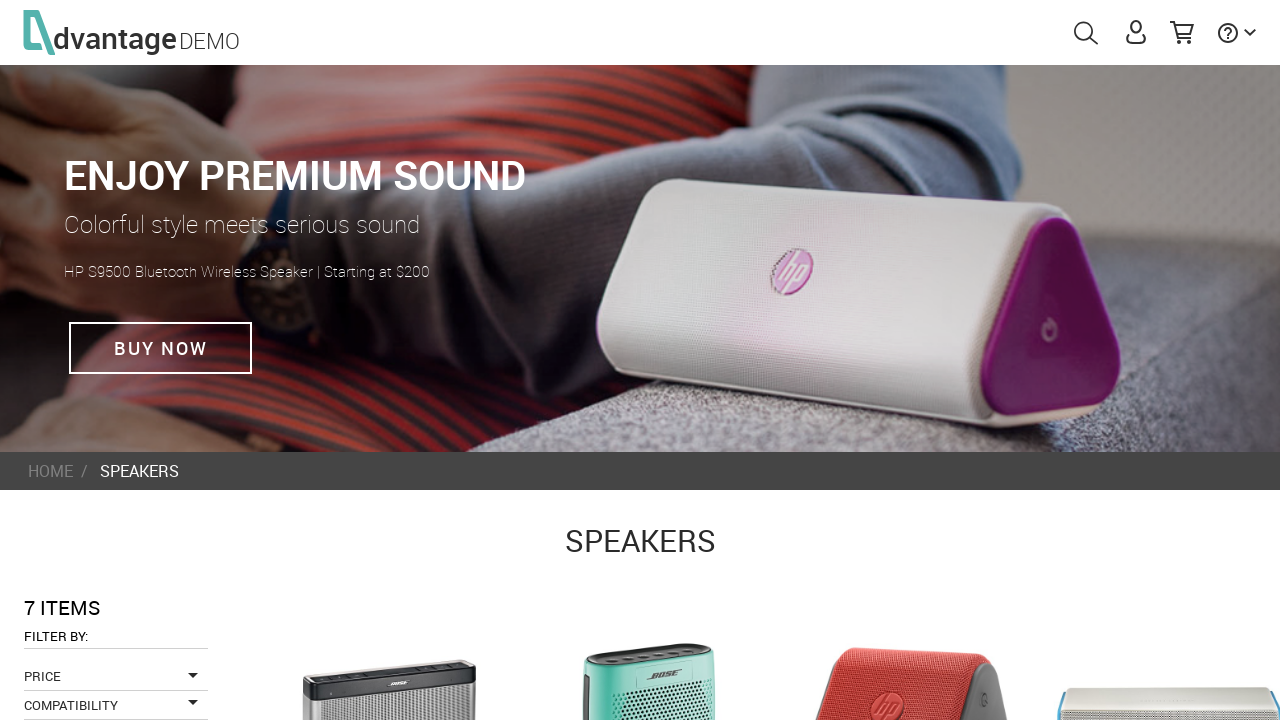

Verified that BUY NOW button is visible on the page
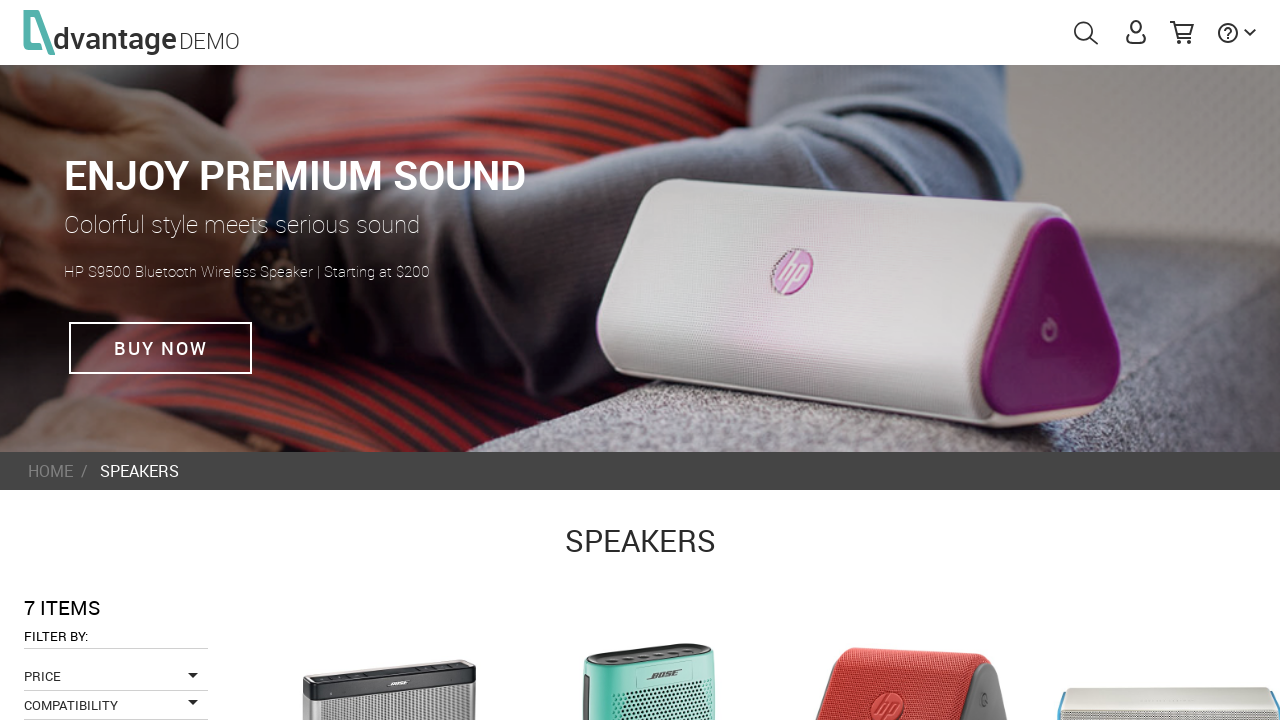

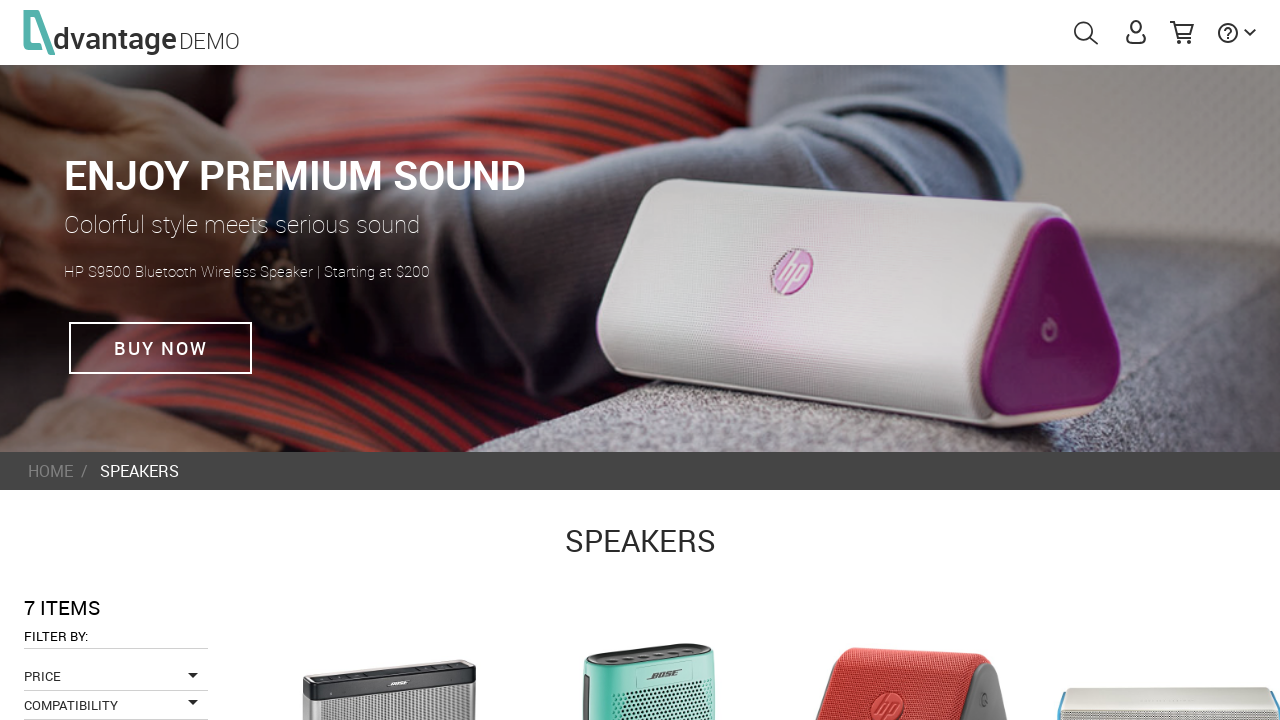